Tests the book search functionality on a demo bookstore site by entering a book title in the search box

Starting URL: https://demoqa.com/books

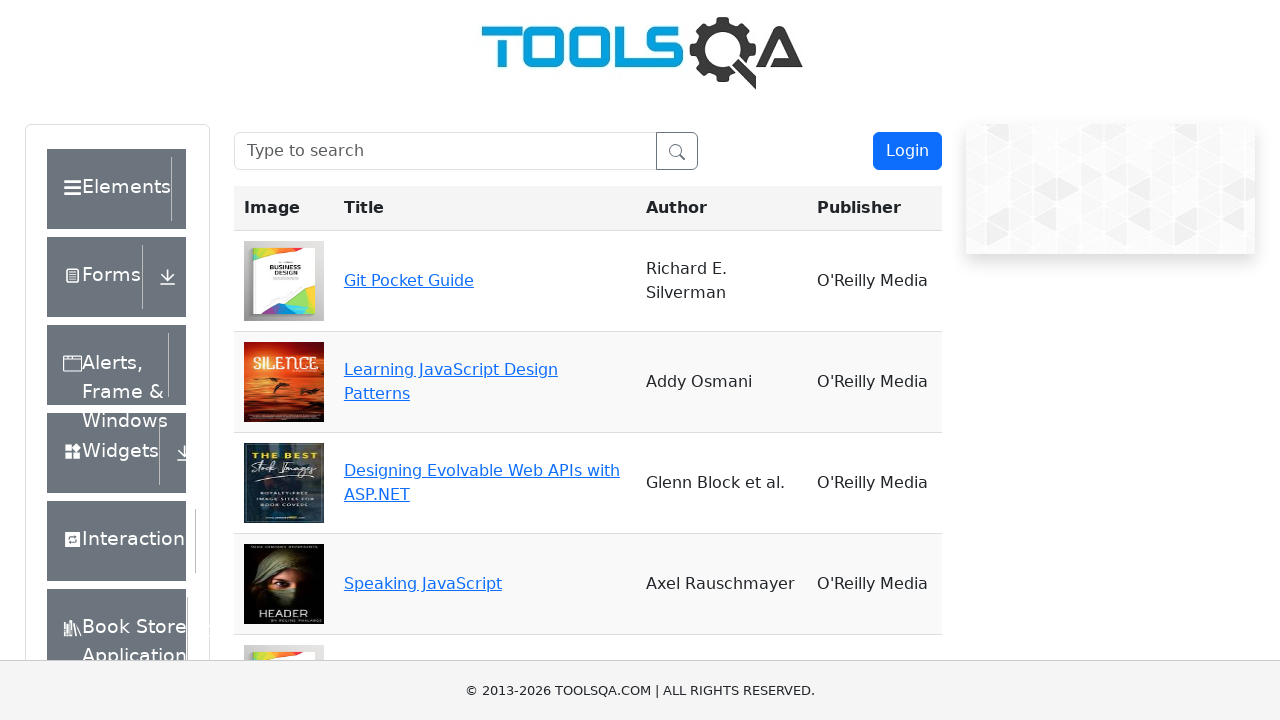

Filled search box with 'Git Pocket Guide' on #searchBox
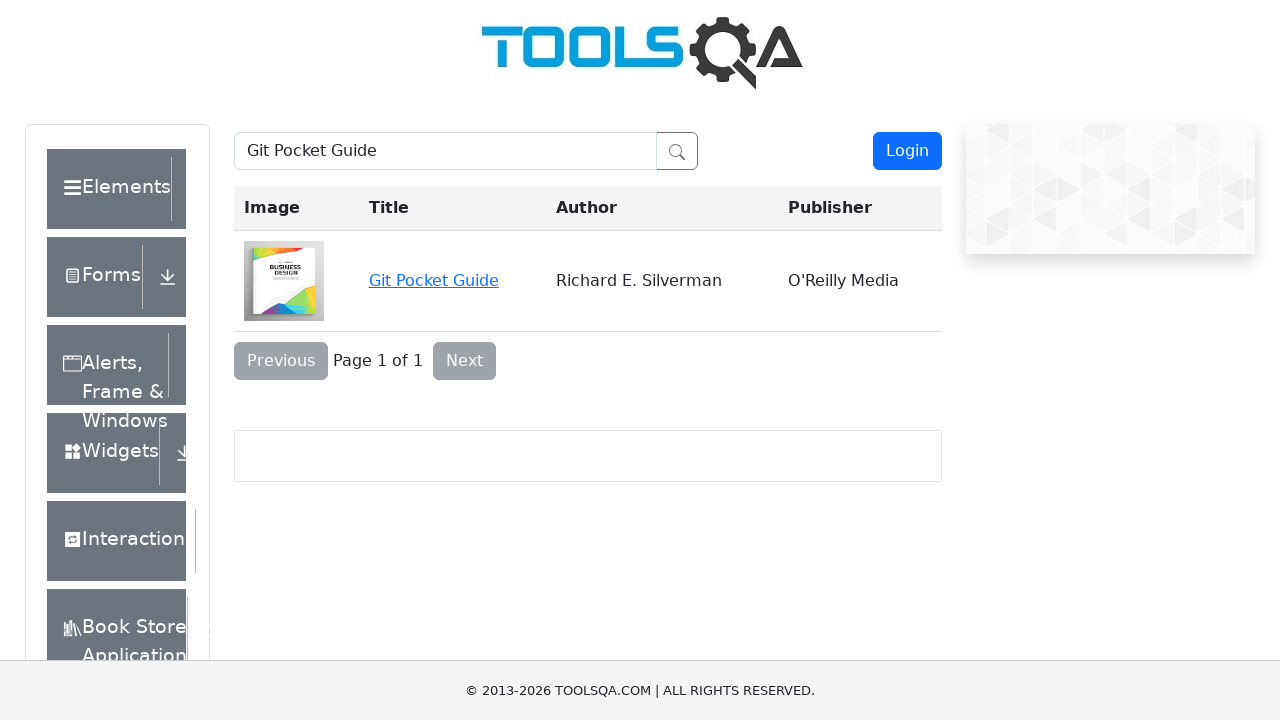

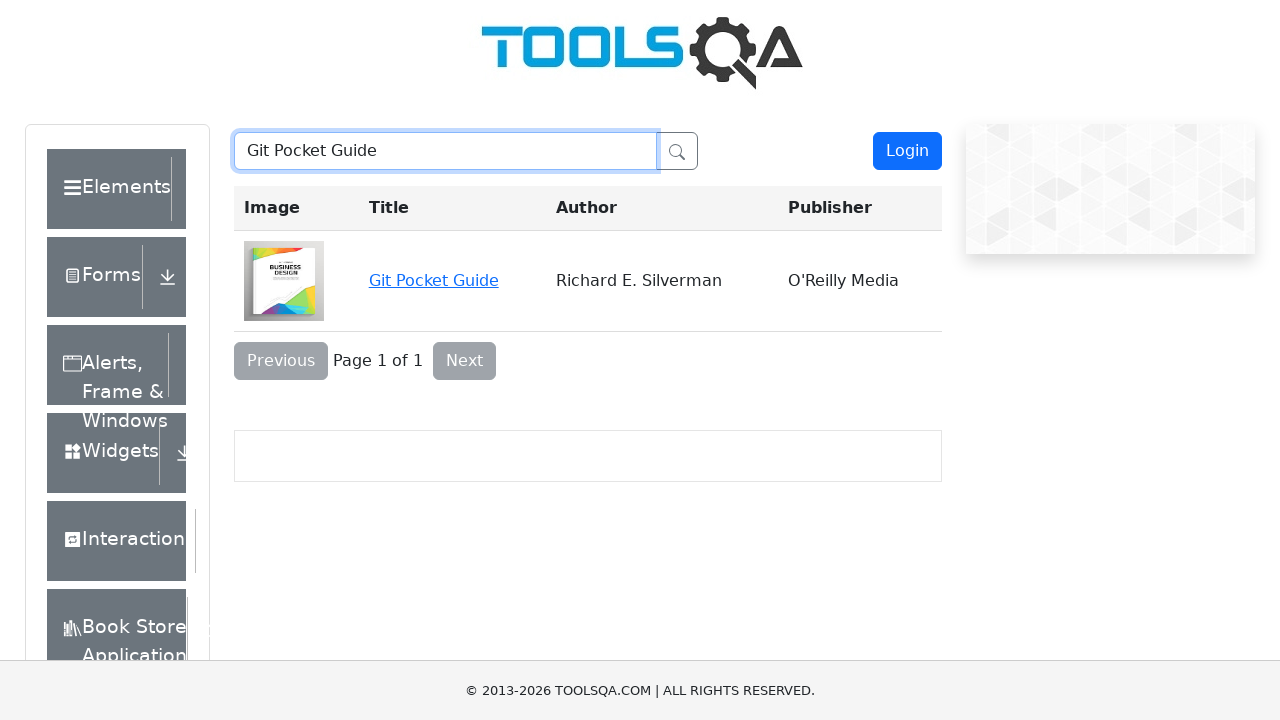